Tests that a canceled change to an employee's name doesn't persist

Starting URL: https://devmountain-qa.github.io/employee-manager/1.2_Version/index.html

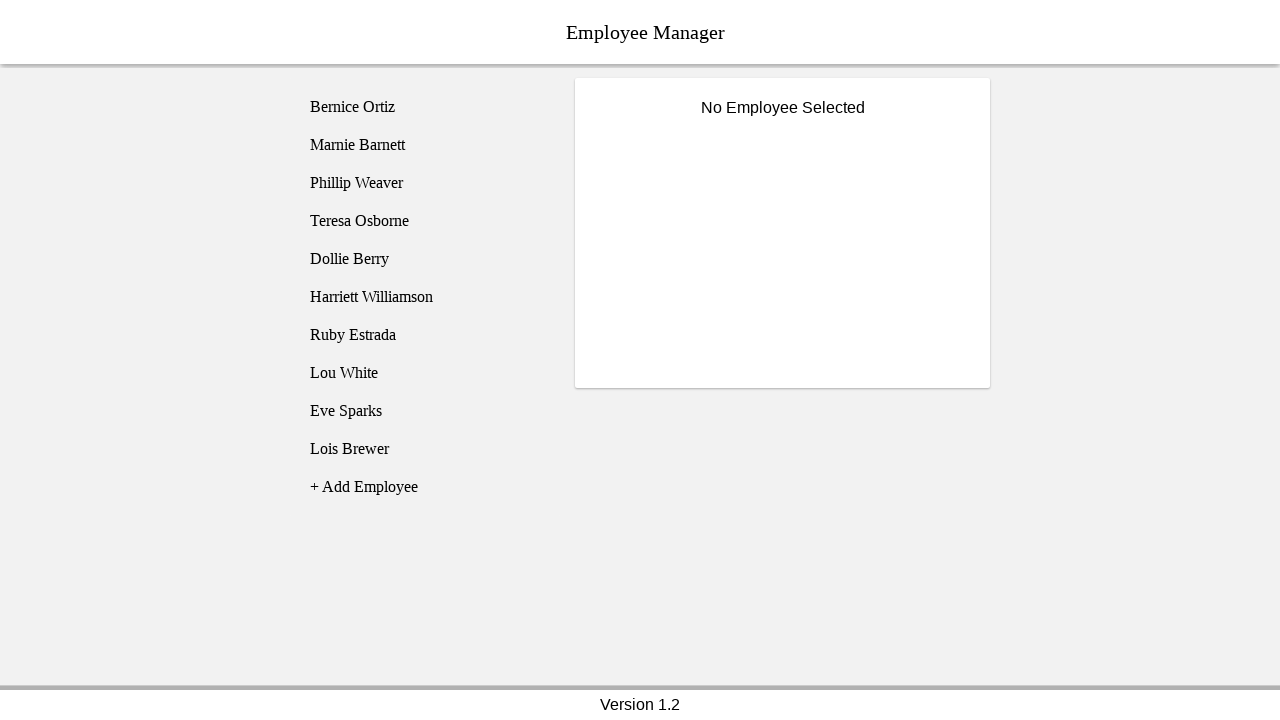

Clicked on Phillip Weaver employee at (425, 183) on [name='employee3']
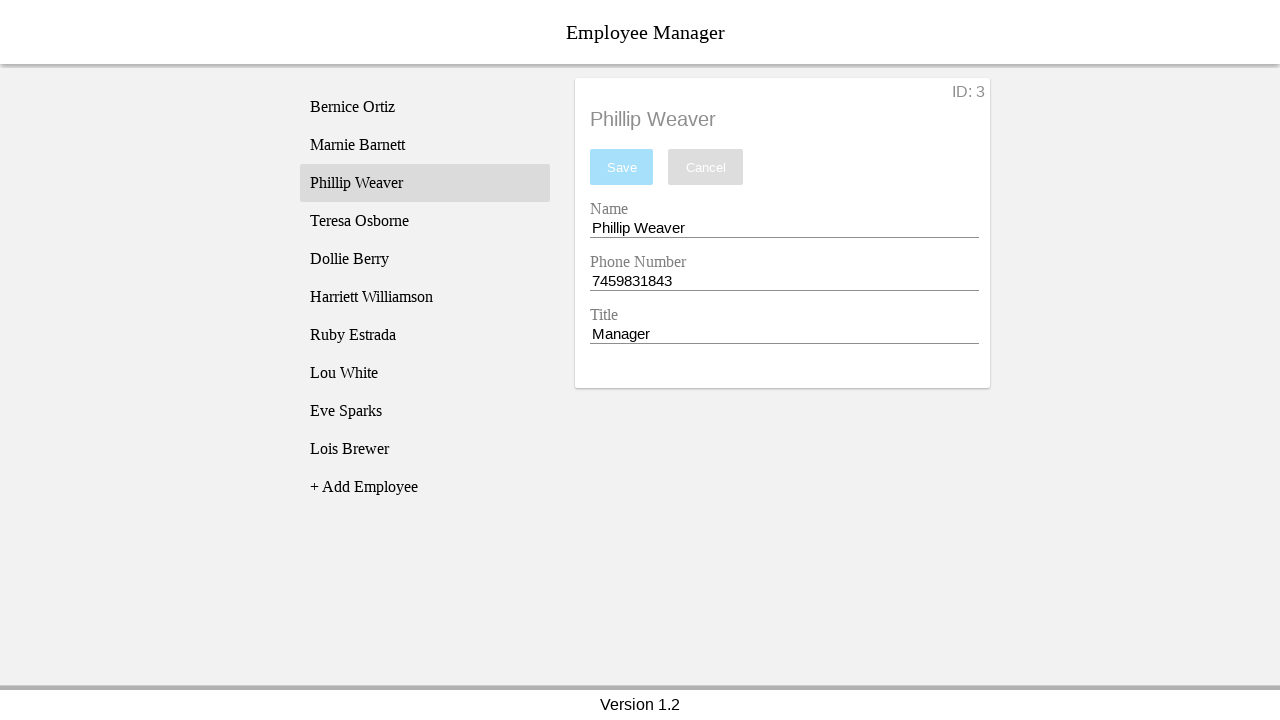

Name input field became visible
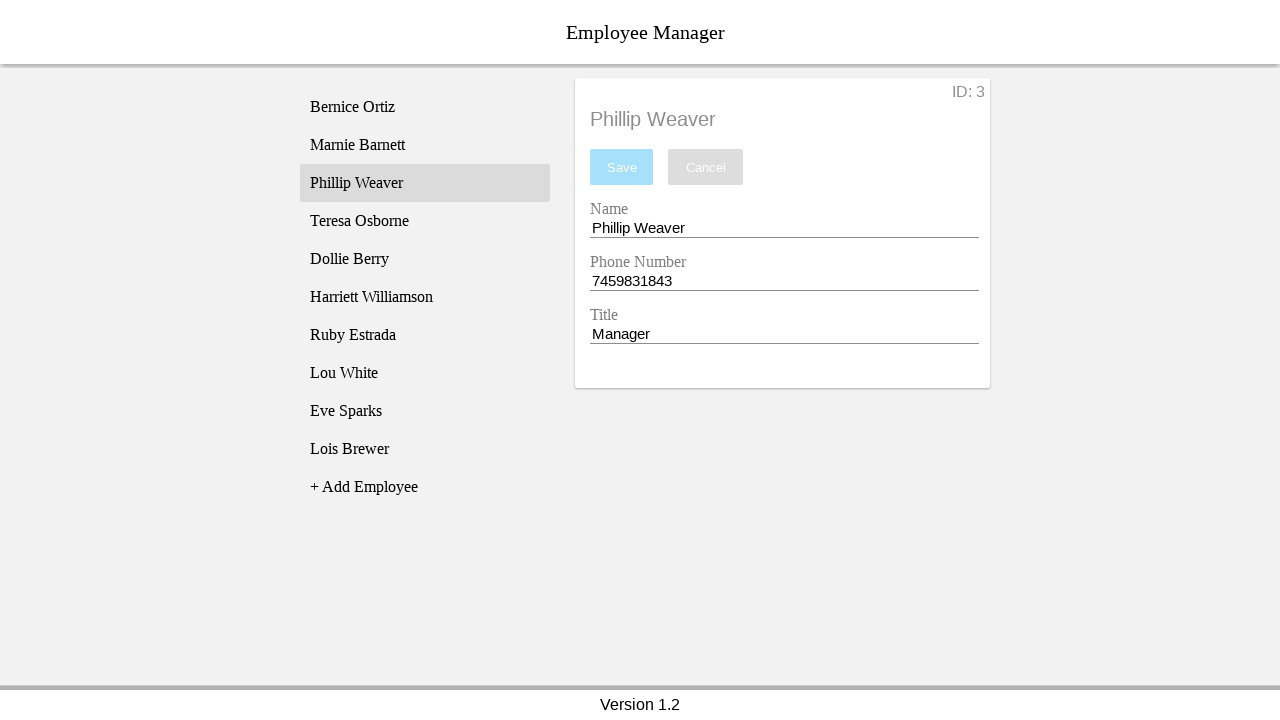

Filled name field with 'Test Name' on [name='nameEntry']
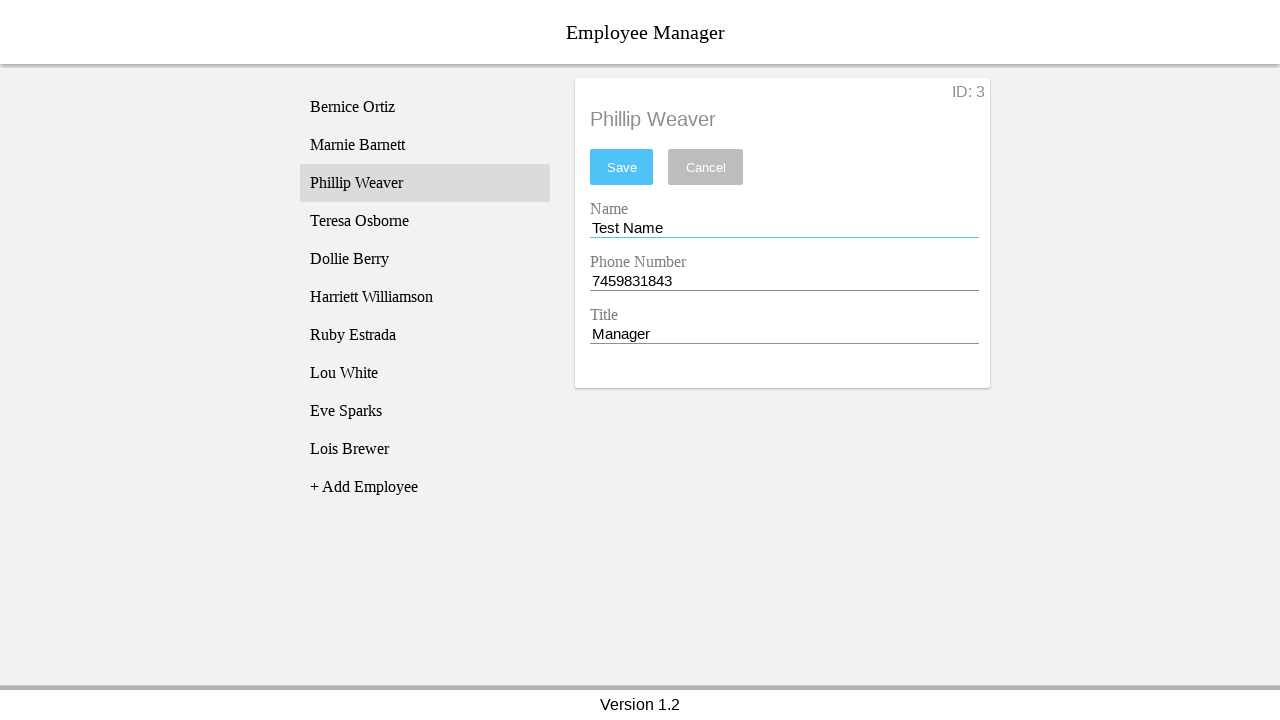

Clicked cancel button at (706, 167) on [name='cancel']
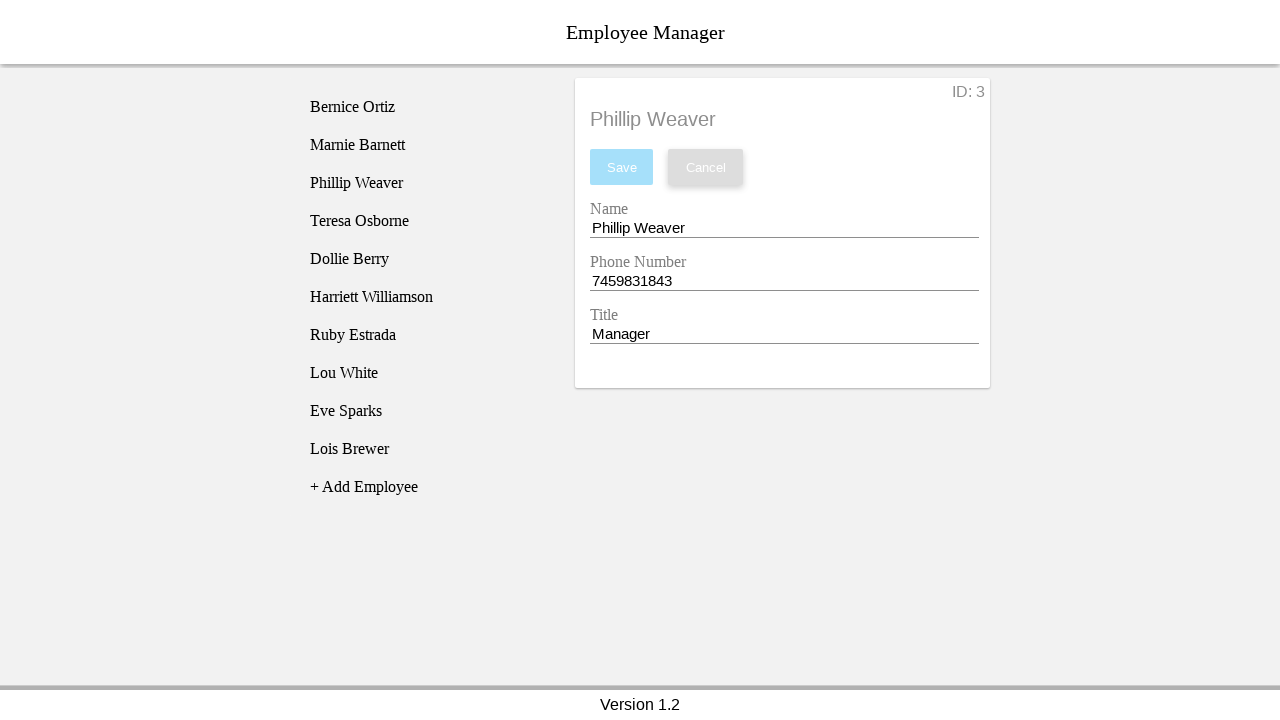

Verified name field reverted to 'Phillip Weaver' after canceling change
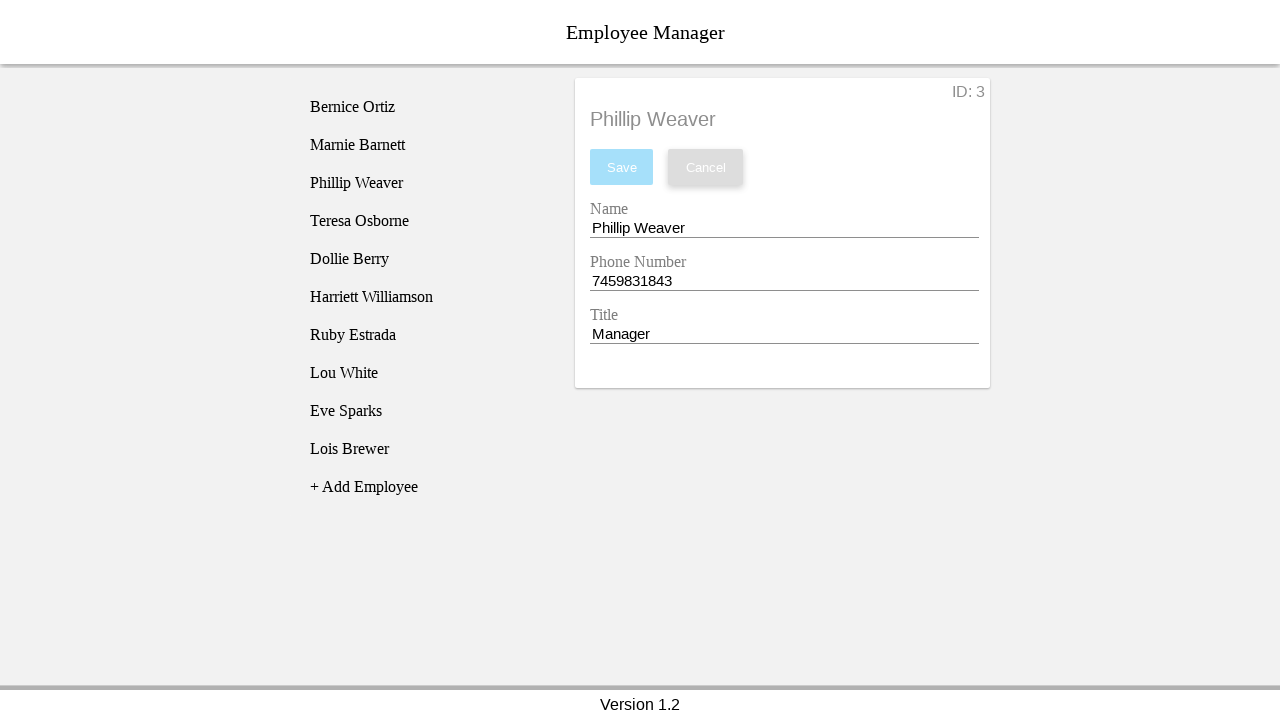

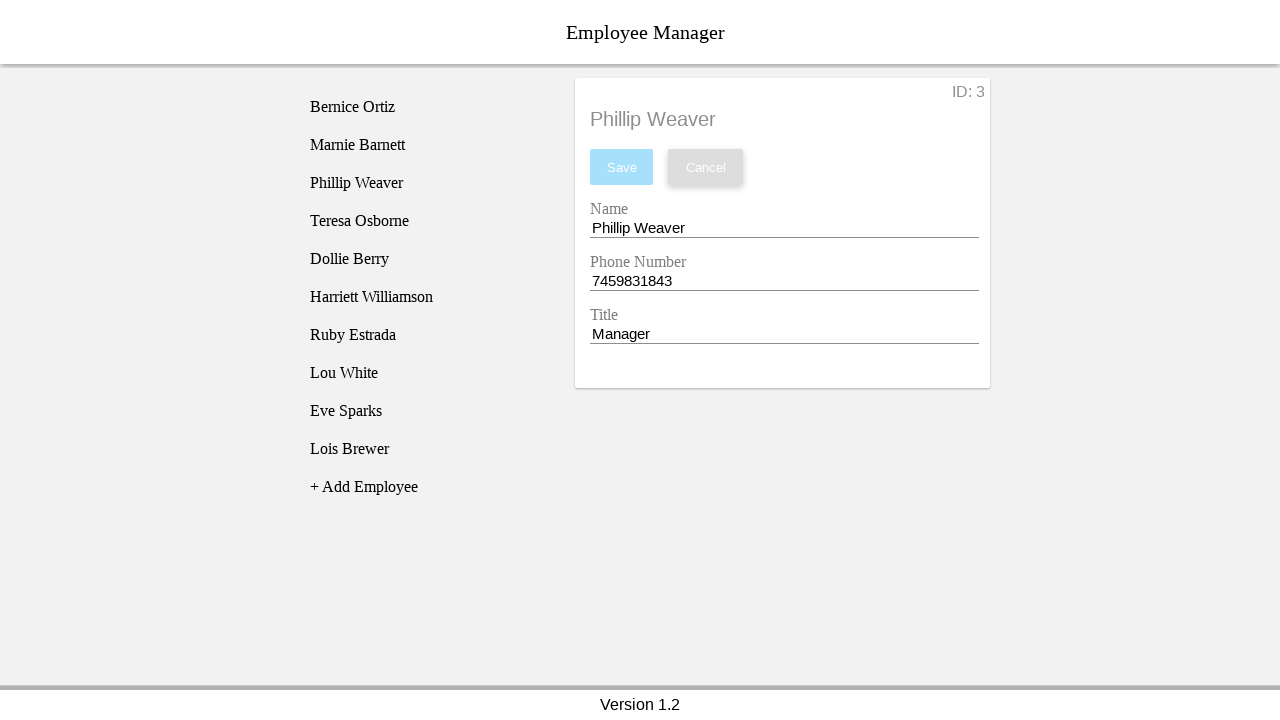